Tests date picker functionality by opening the date picker and selecting September from month dropdown and a year from year dropdown

Starting URL: https://demoqa.com/automation-practice-form

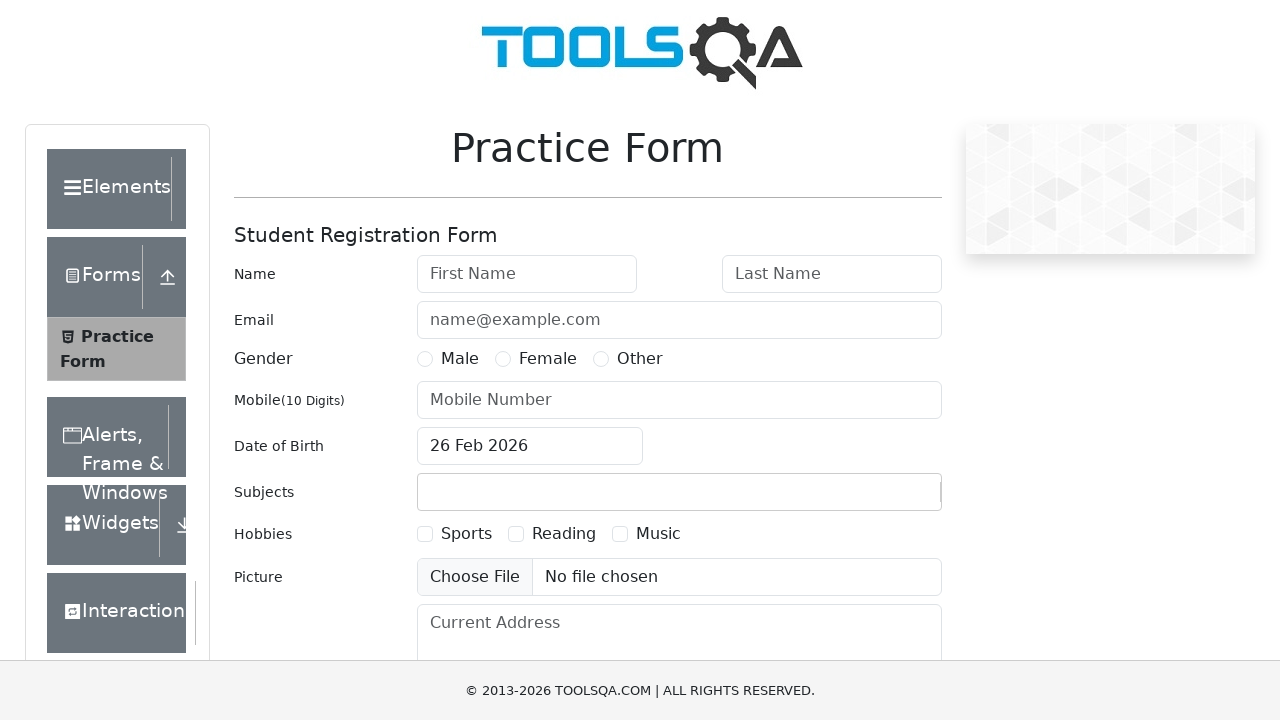

Clicked on date picker to open it at (530, 446) on .react-datepicker-wrapper
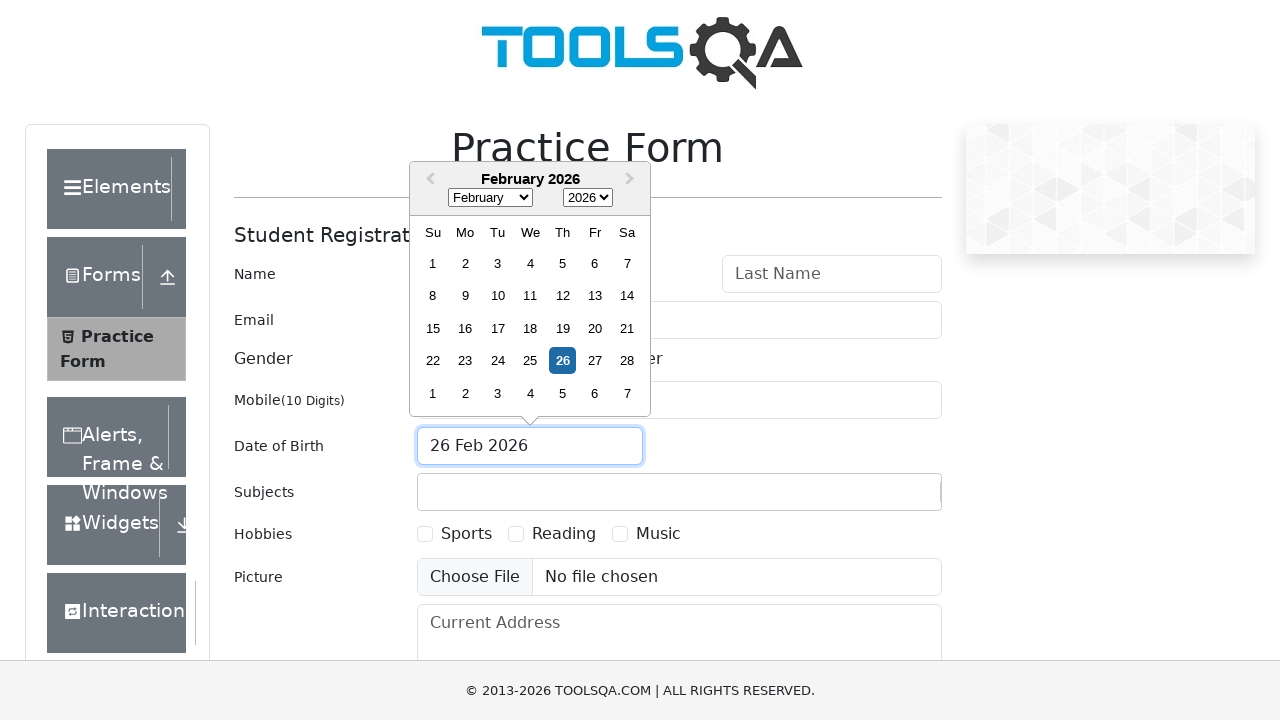

Selected September from month dropdown on .react-datepicker__month-select
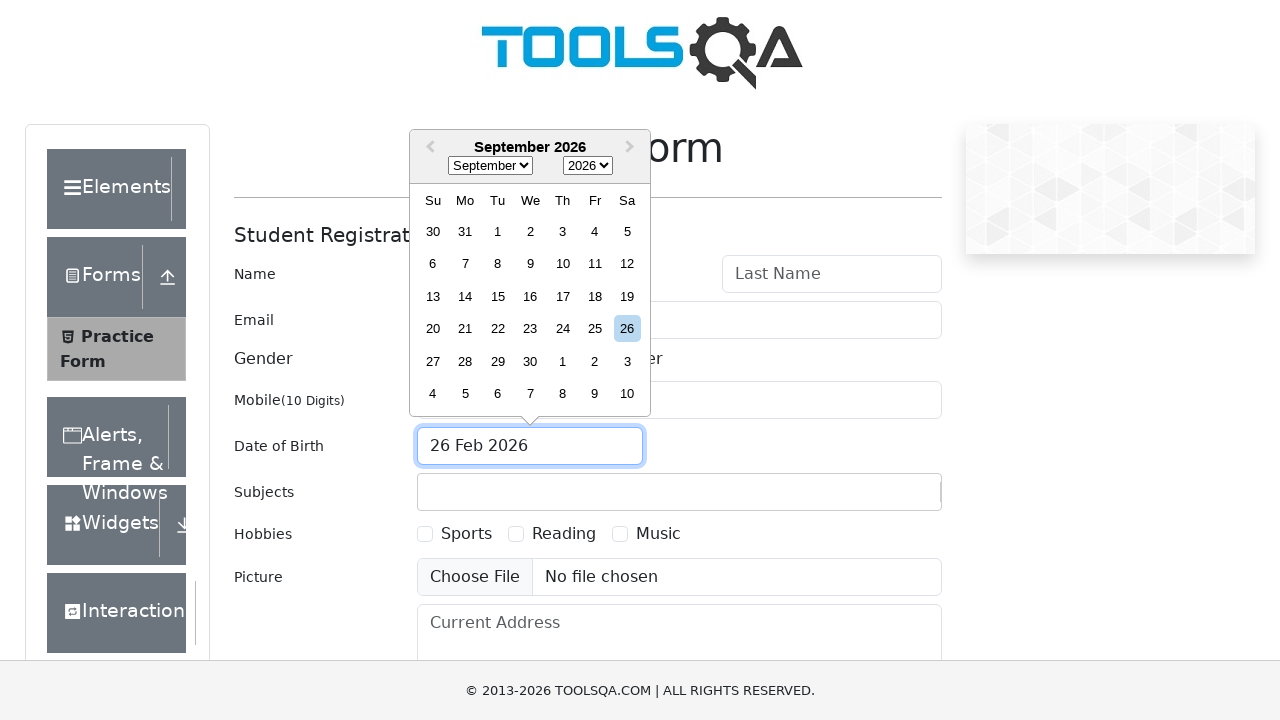

Selected year from year dropdown on .react-datepicker__year-select
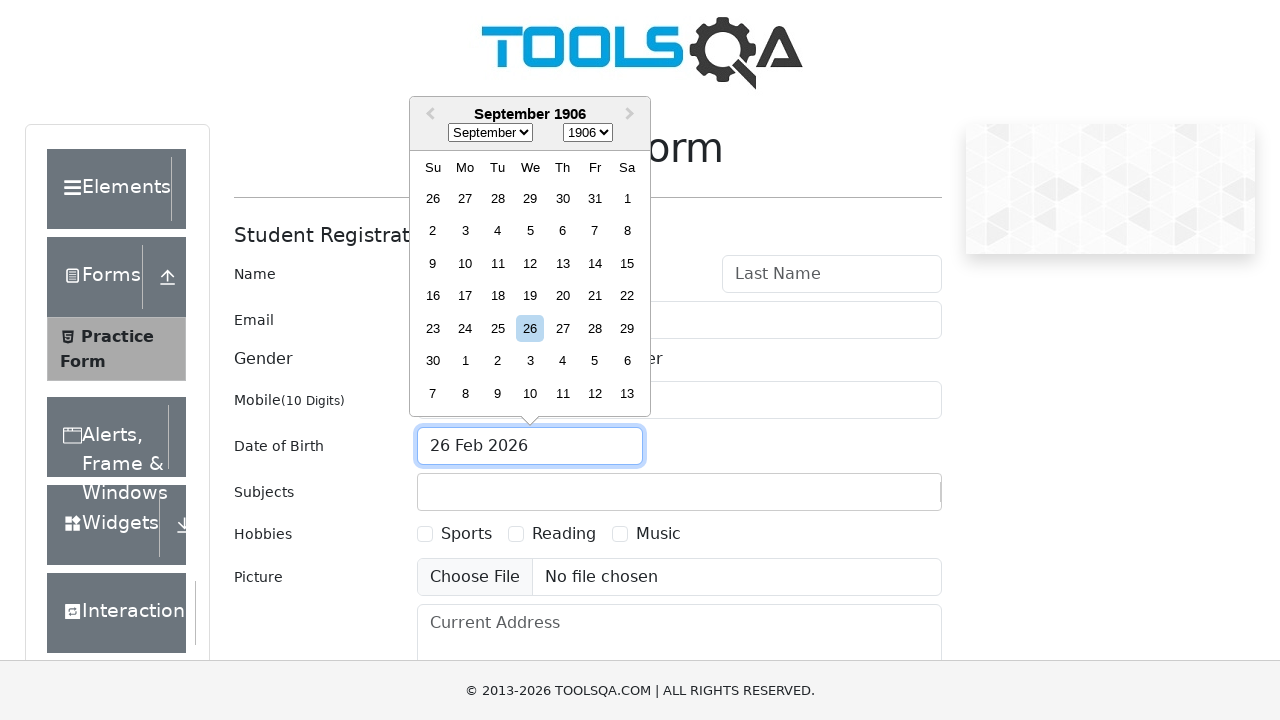

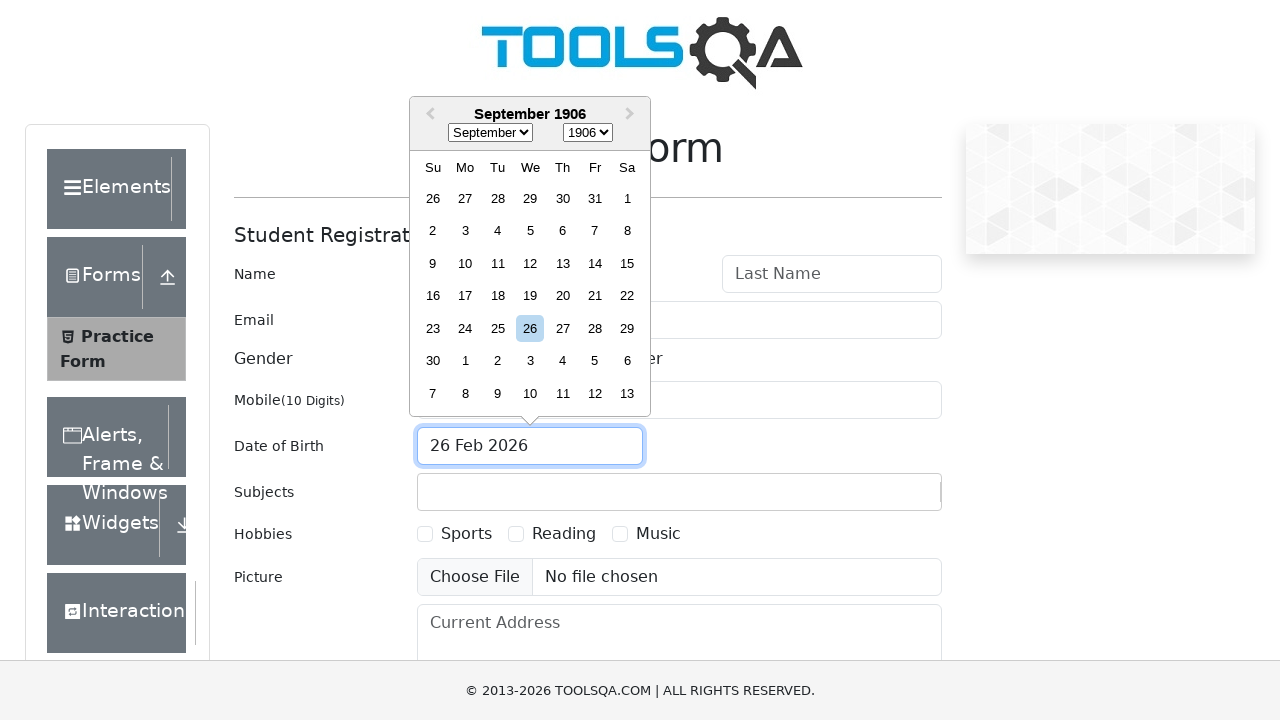